Tests jQuery UI drag and drop functionality by dragging one element and dropping it onto another element within an iframe

Starting URL: https://jqueryui.com/droppable/

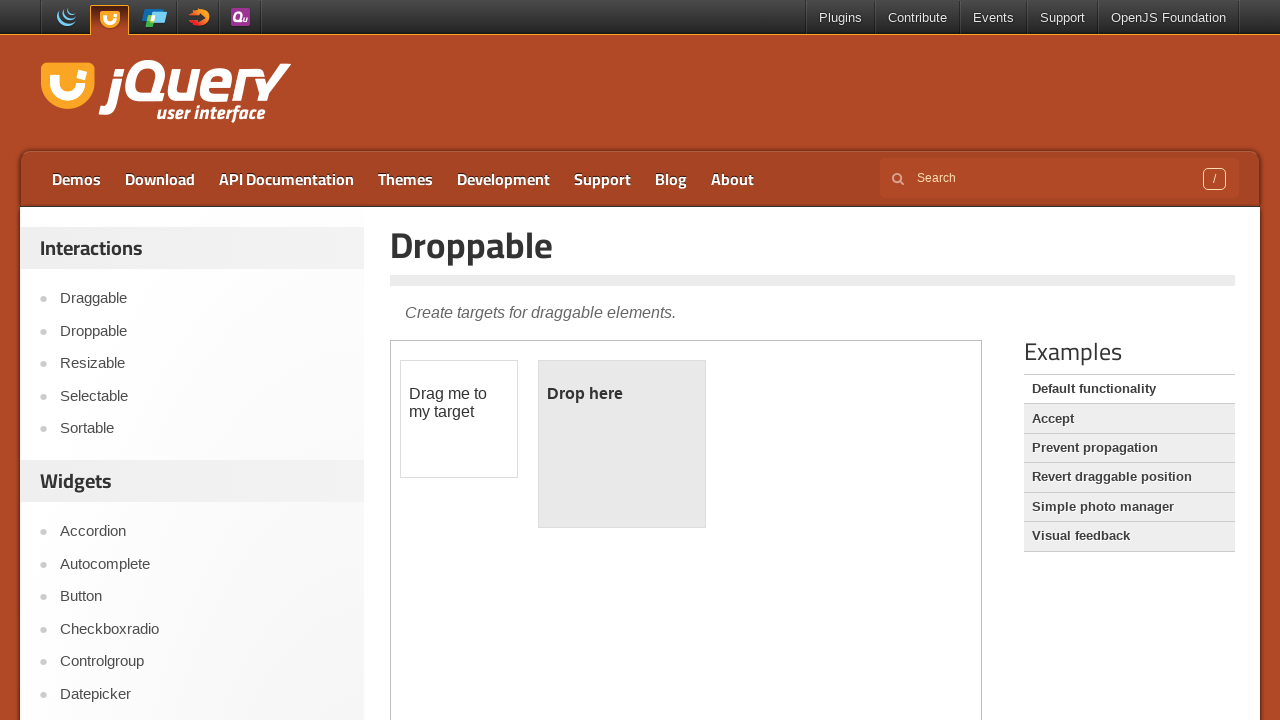

Located the first iframe containing the droppable demo
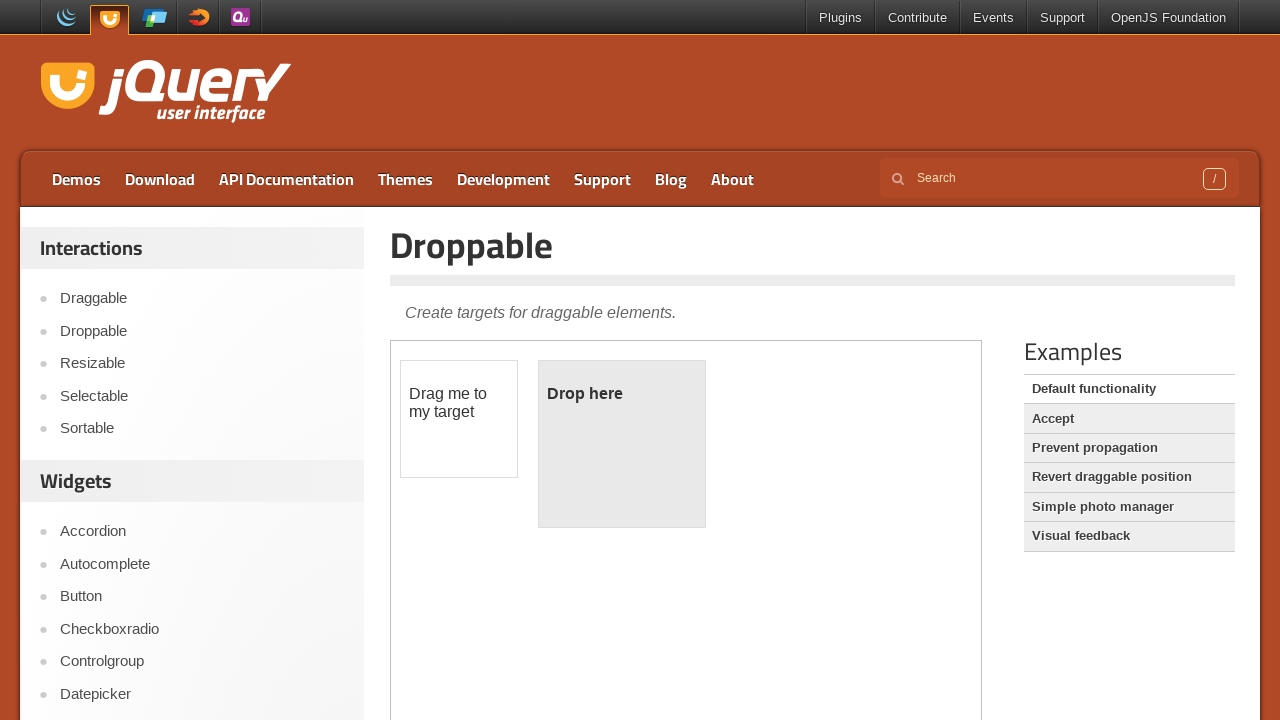

Assigned iframe to frame_page variable
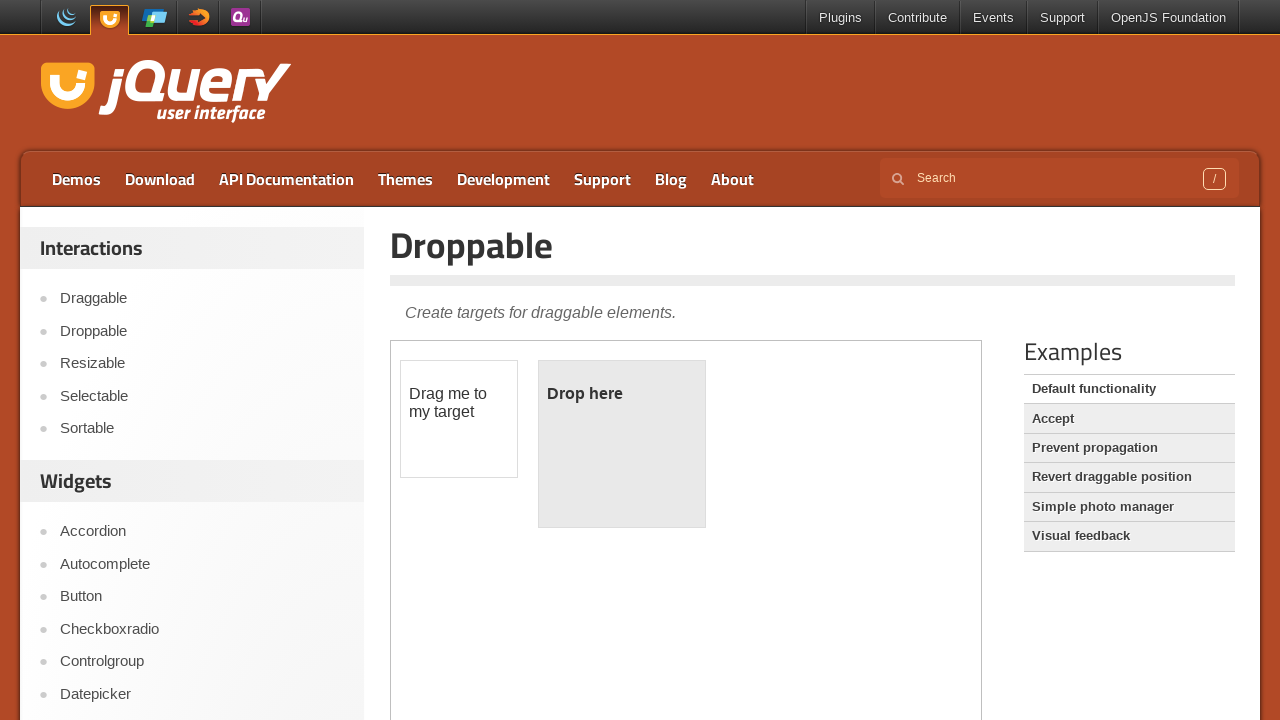

Located the draggable element with id 'draggable'
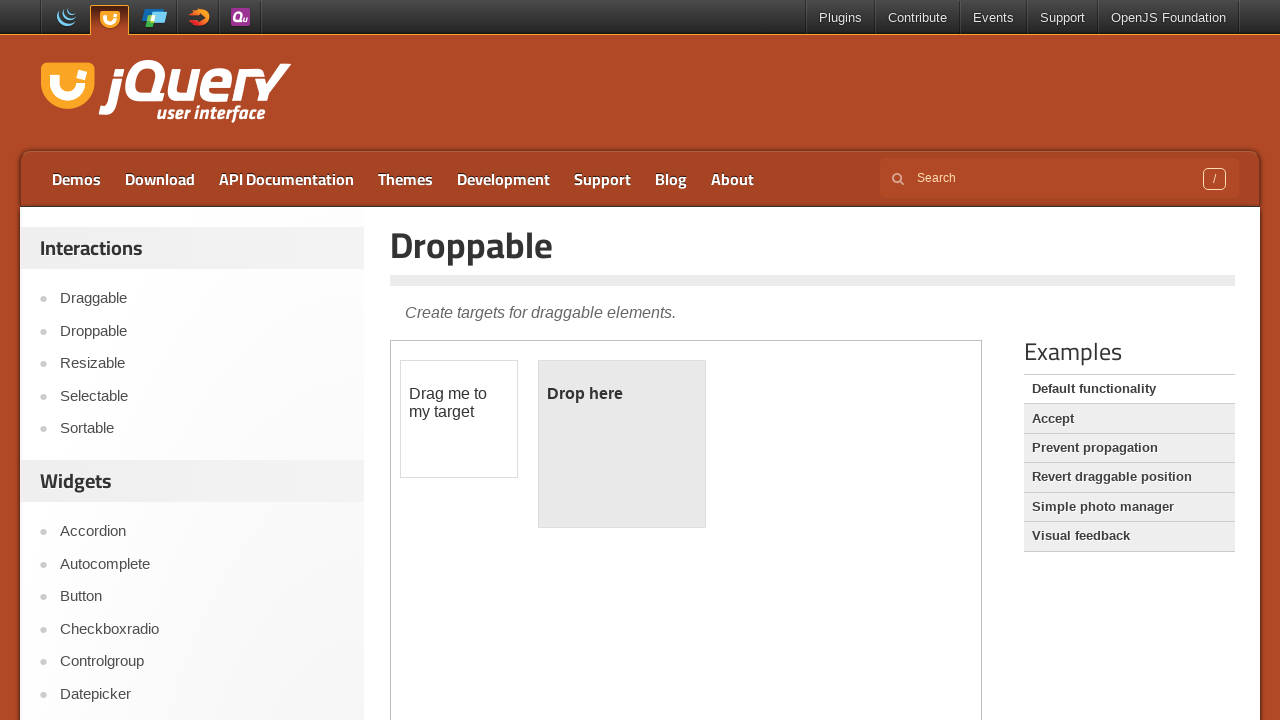

Located the droppable element with id 'droppable'
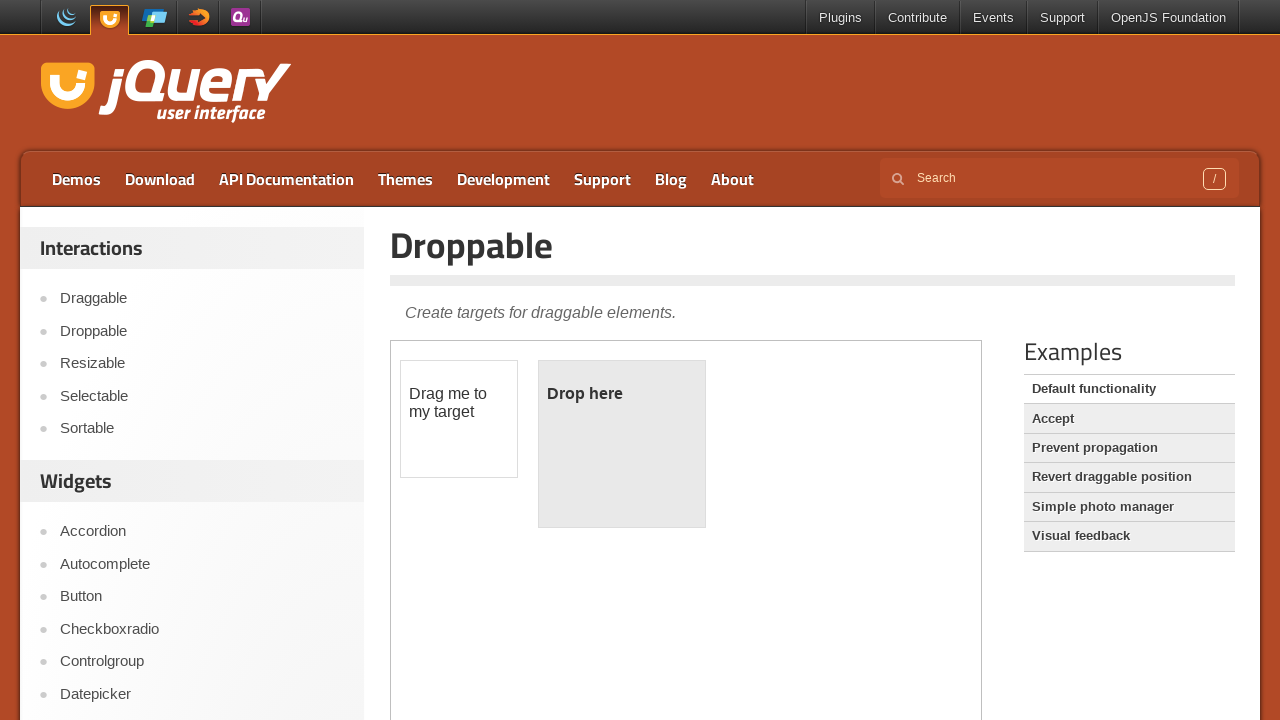

Dragged the draggable element onto the droppable element at (622, 444)
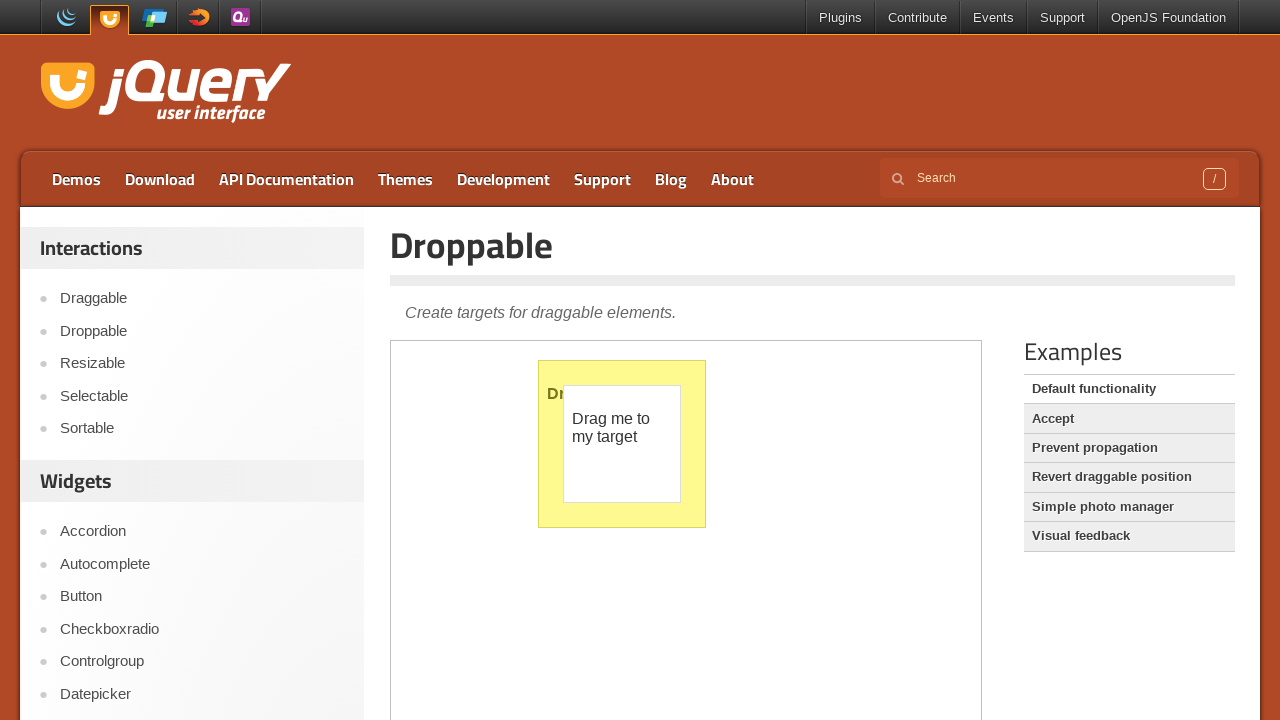

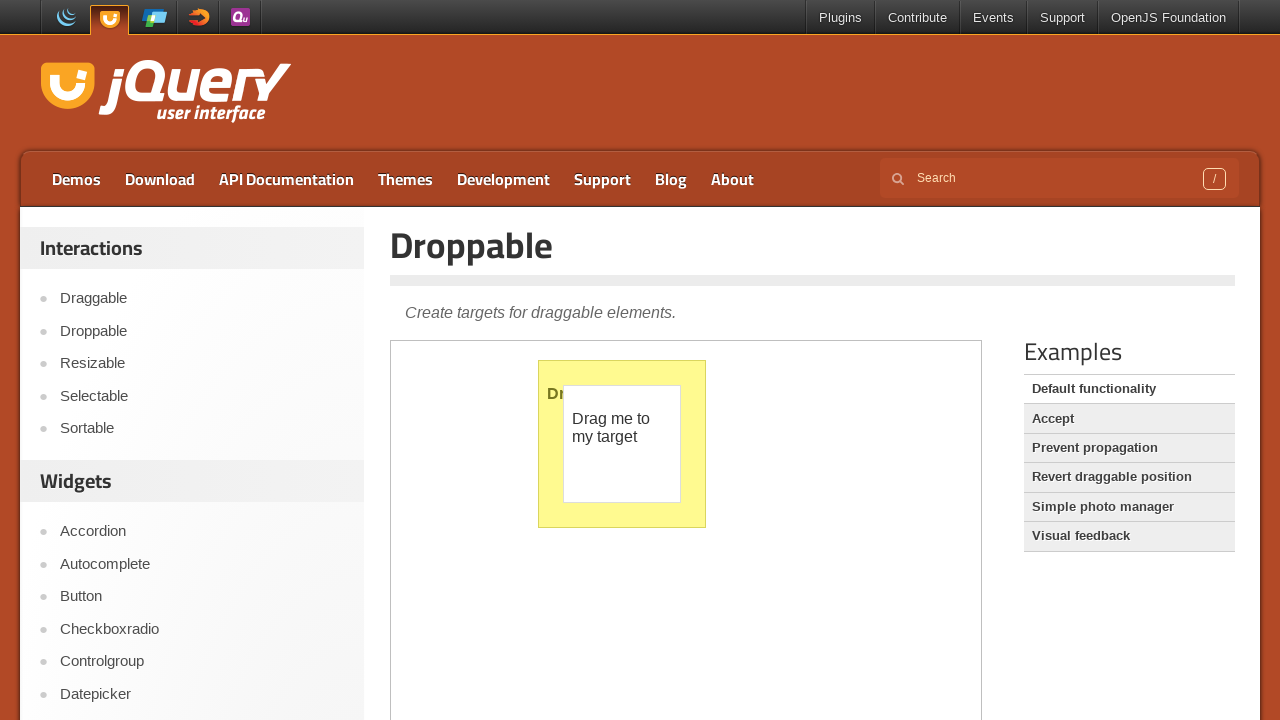